Tests JavaScript prompt dialog by clicking the JS Prompt button, entering text into the prompt, accepting it, and verifying the entered text is displayed in the result.

Starting URL: http://the-internet.herokuapp.com/javascript_alerts

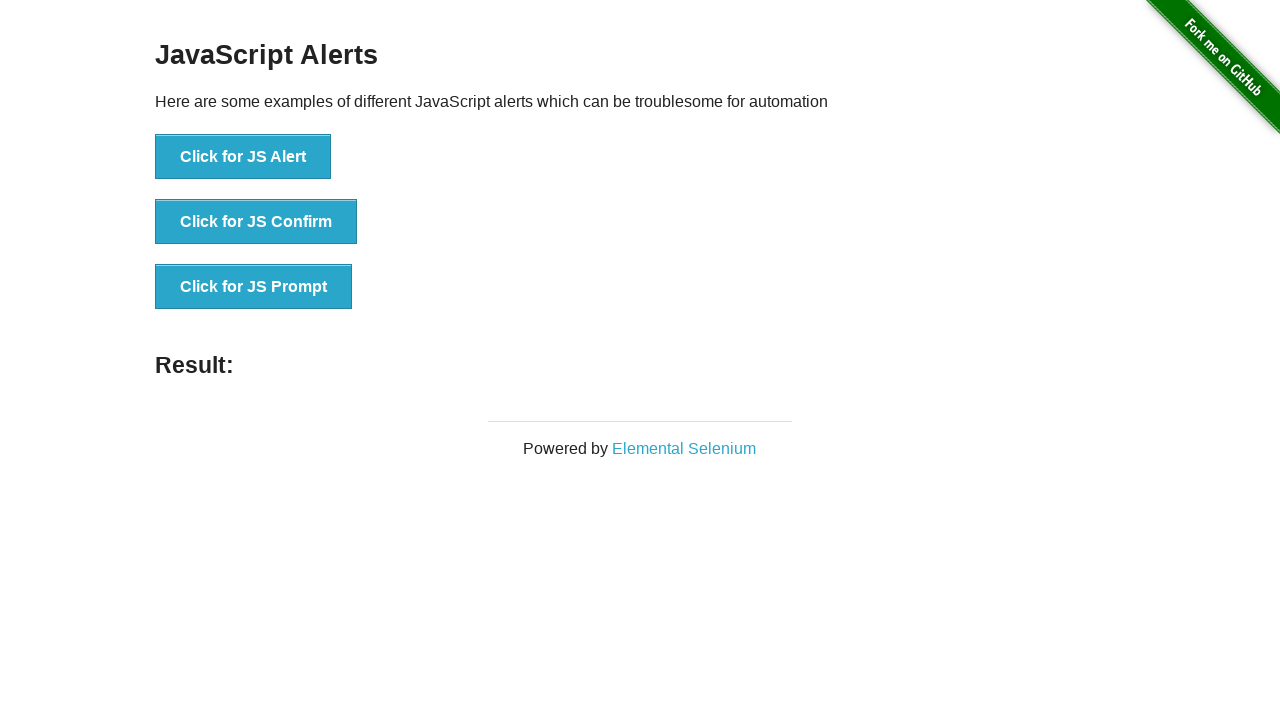

Set up dialog handler to accept prompt with 'Hello, world!'
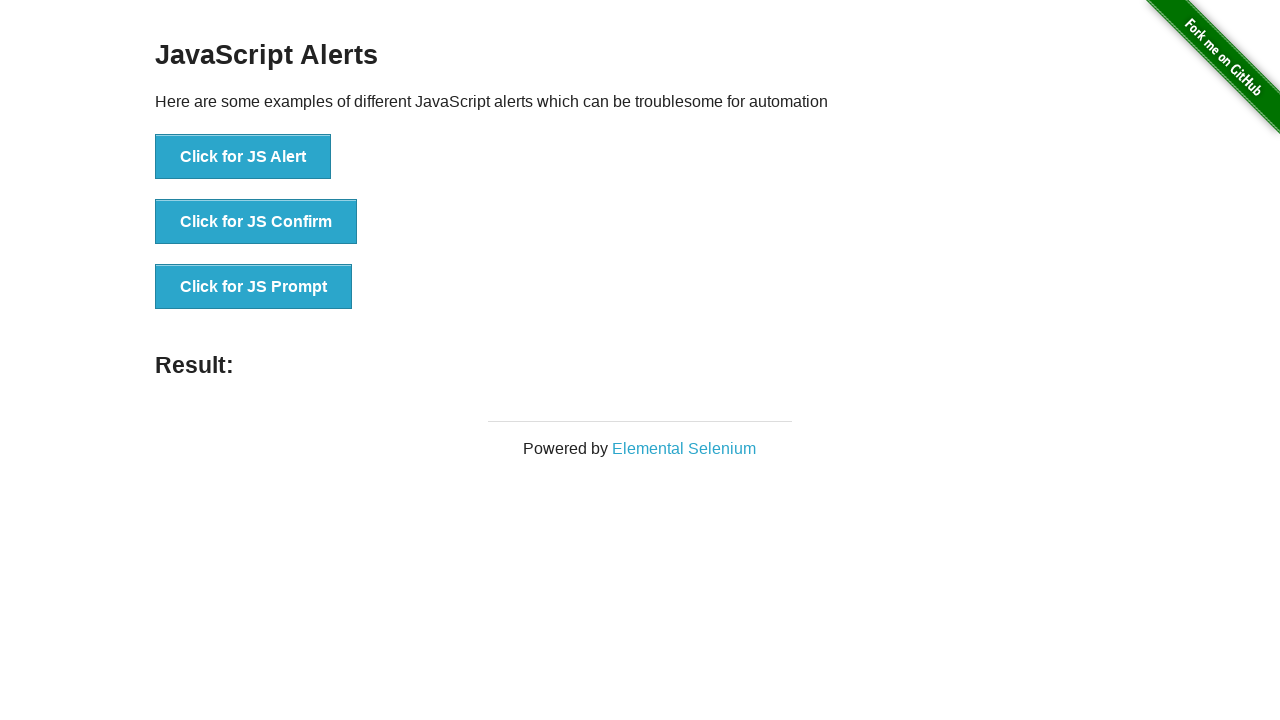

Clicked the JS Prompt button at (254, 287) on xpath=//button[text()='Click for JS Prompt']
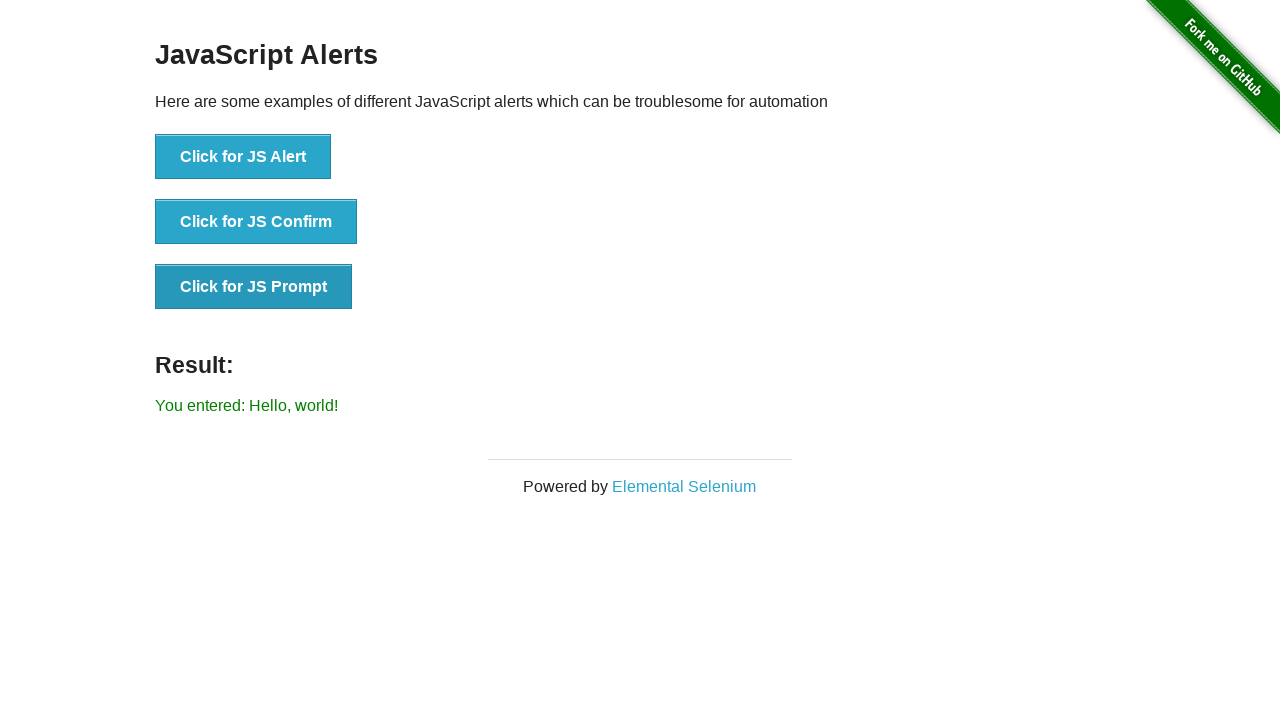

Verified prompt result text 'You entered: Hello, world!' is displayed
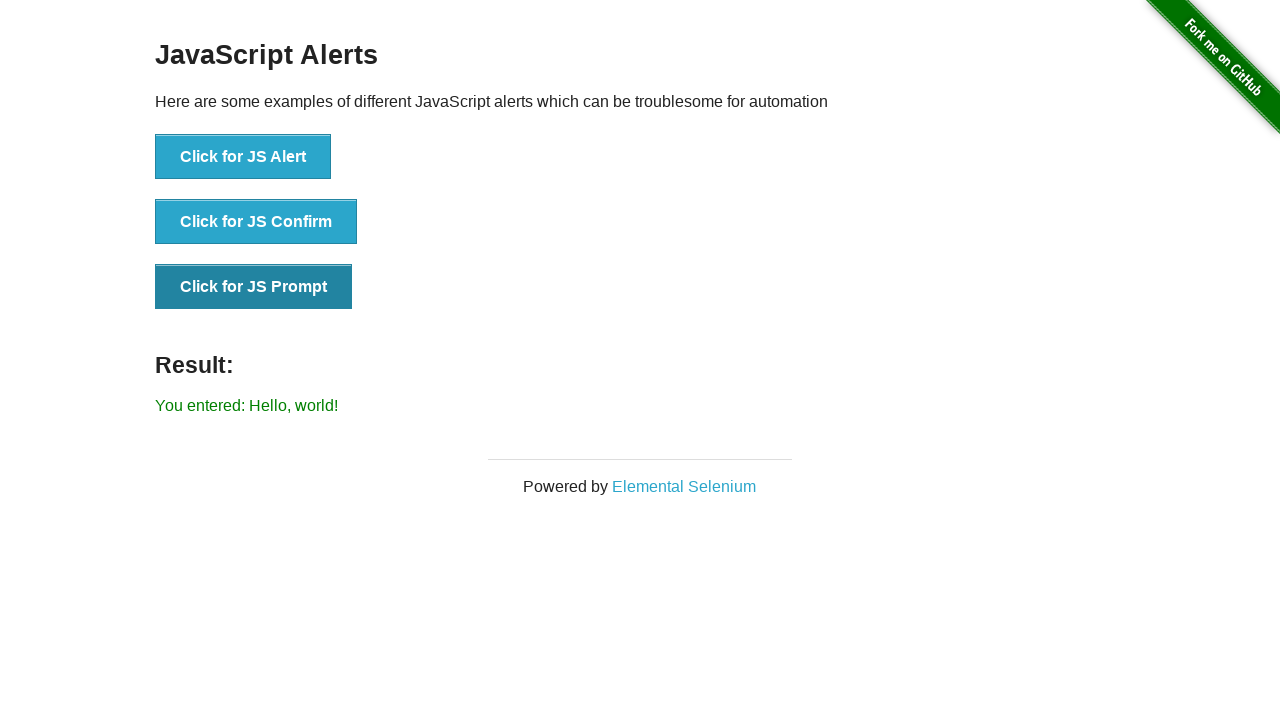

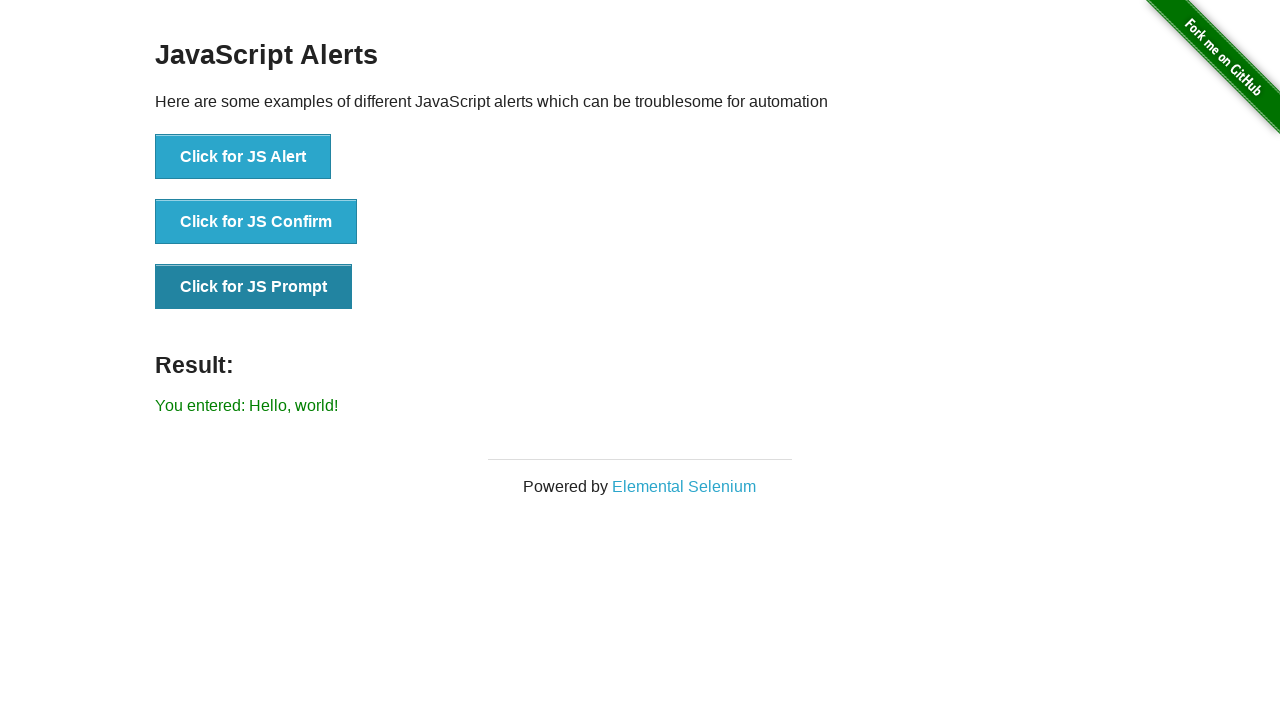